Tests the Python.org search functionality by entering "pycon" in the search box and submitting the search

Starting URL: http://www.python.org

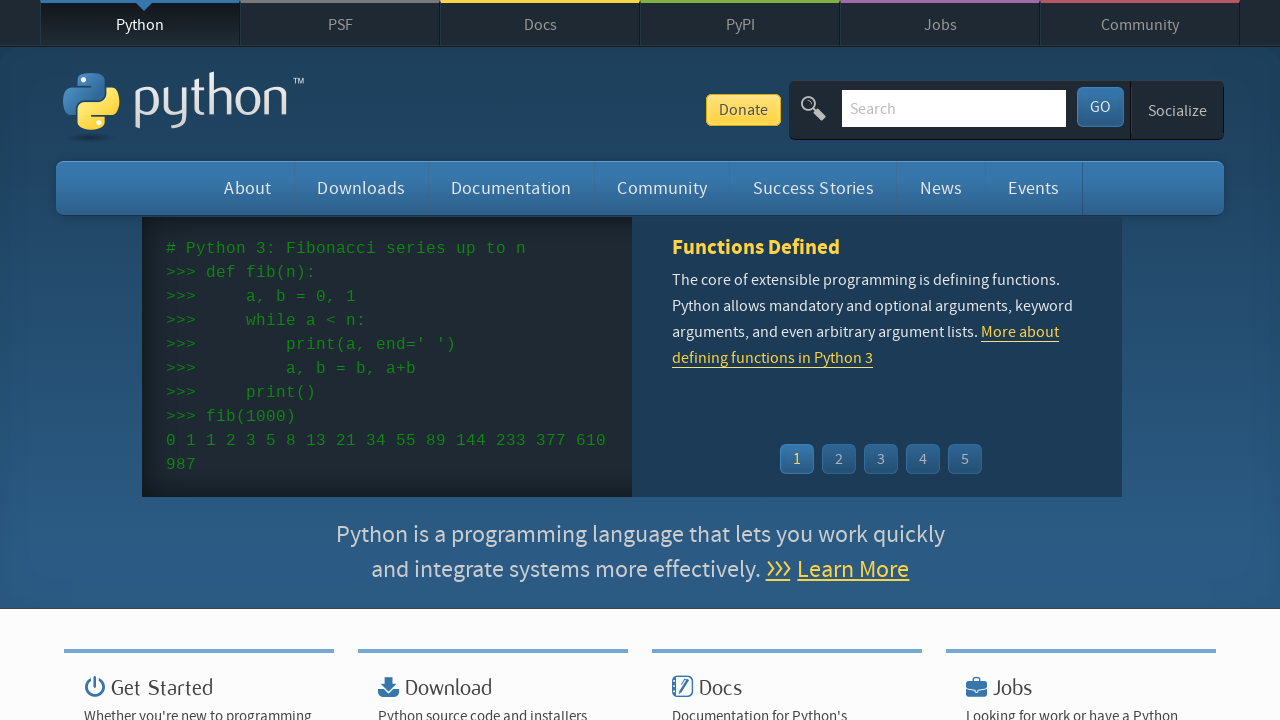

Filled search box with 'pycon' on input[name='q']
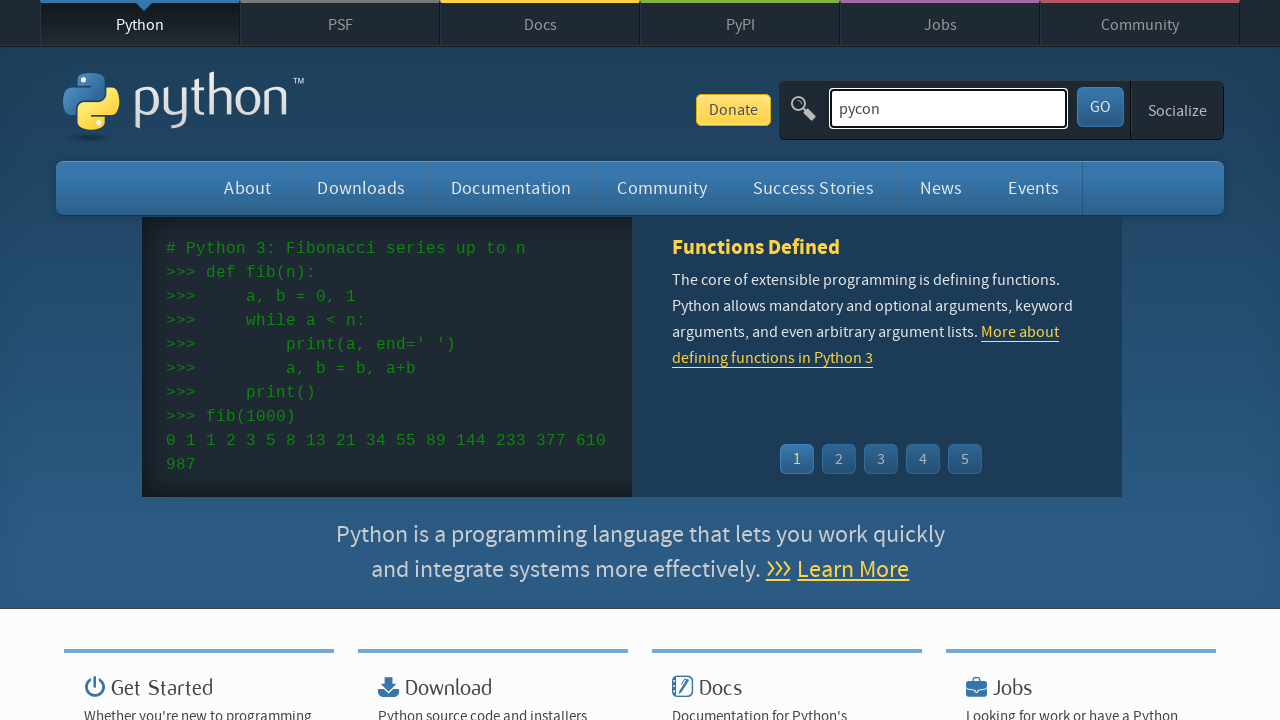

Pressed Enter to submit search on input[name='q']
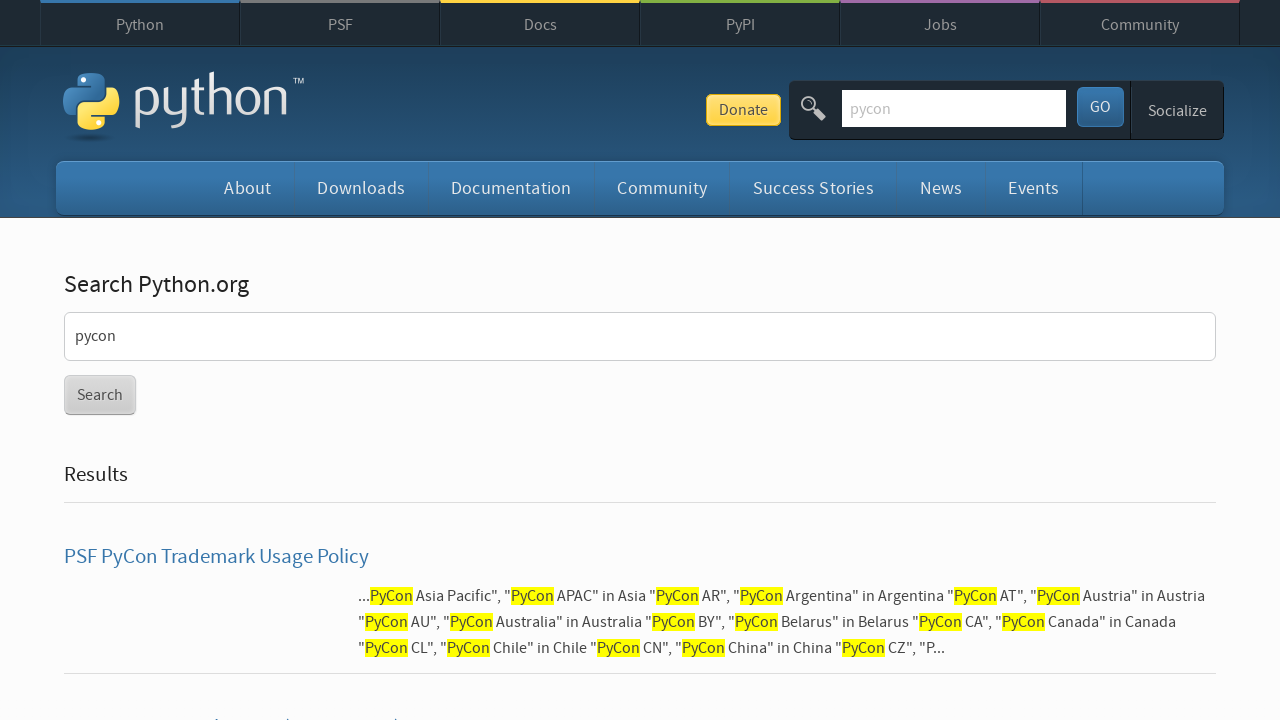

Waited for search results page to load (networkidle)
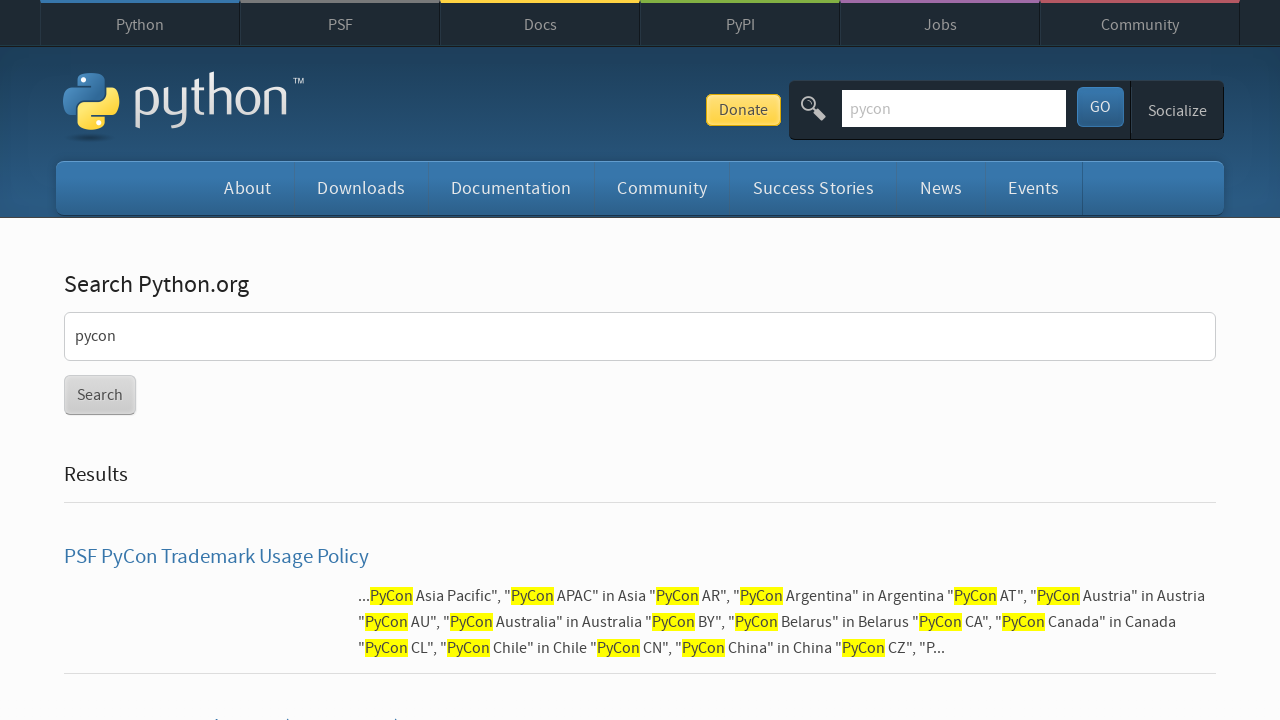

Verified search returned results (no 'No results found' message)
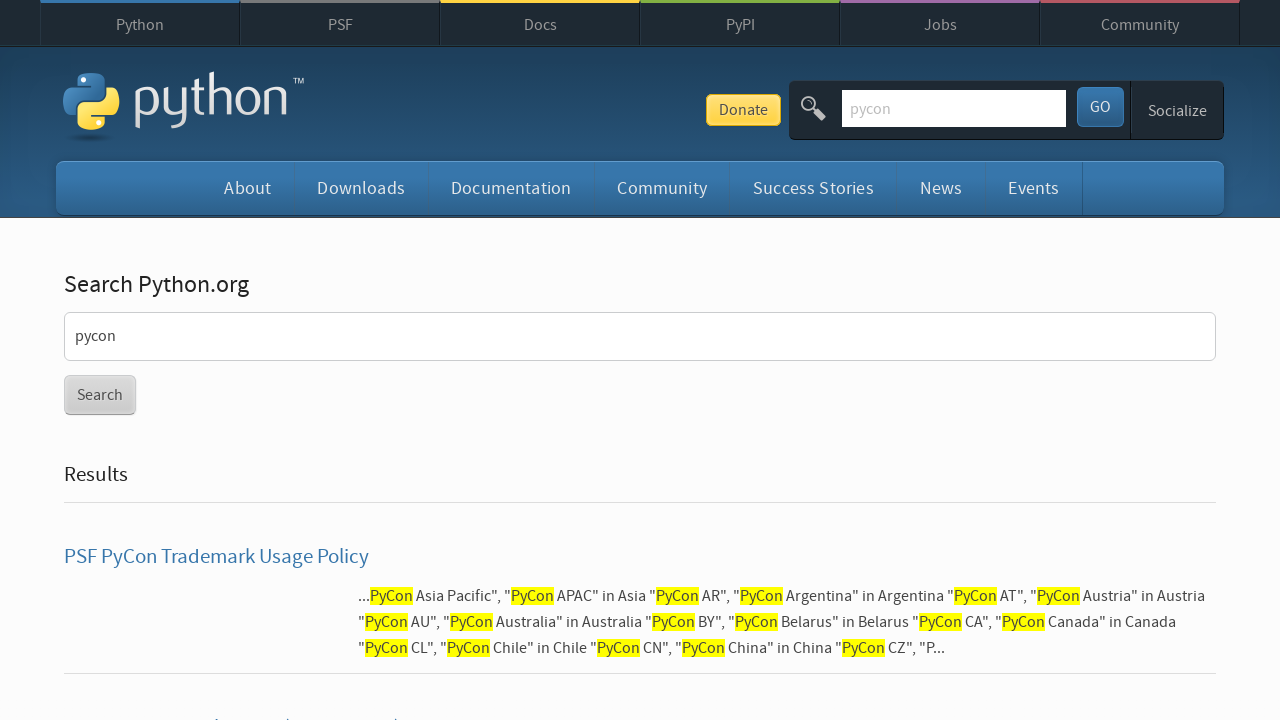

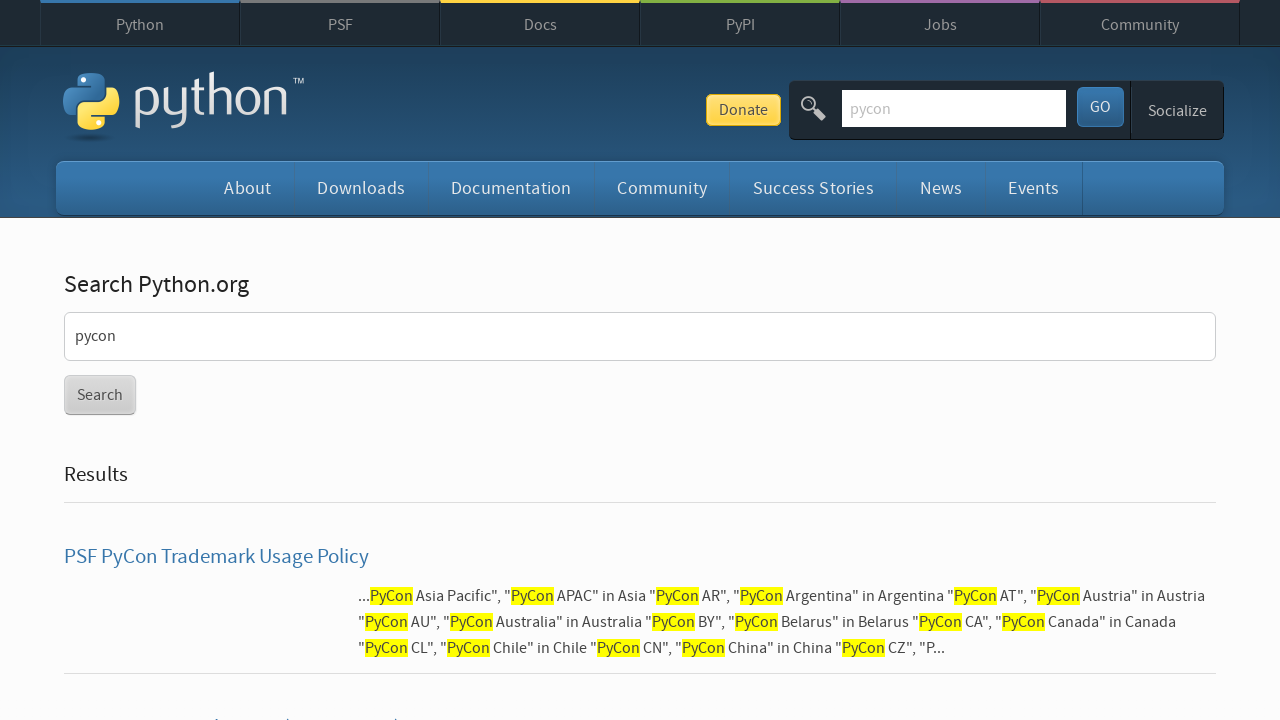